Navigates to an alert testing page and clicks a button to trigger an alert dialog

Starting URL: https://leafground.com/alert.xhtml

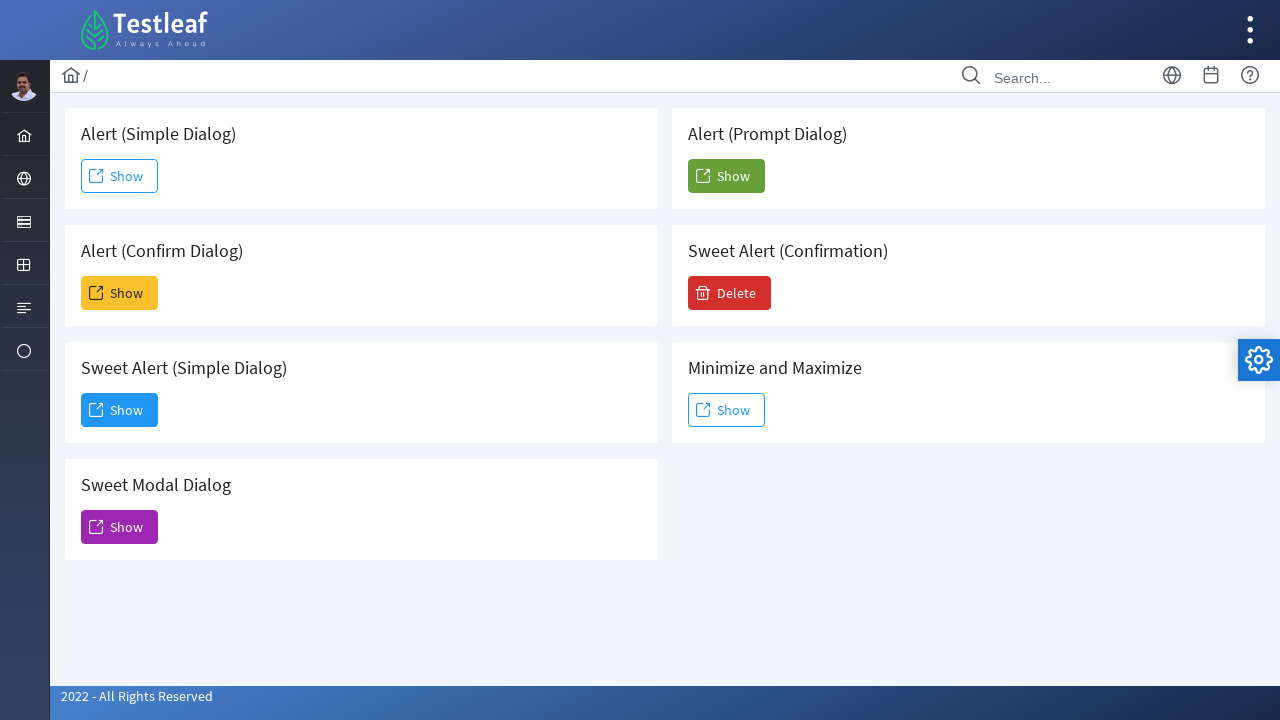

Clicked button to trigger alert dialog at (120, 176) on button#j_idt88\:j_idt91
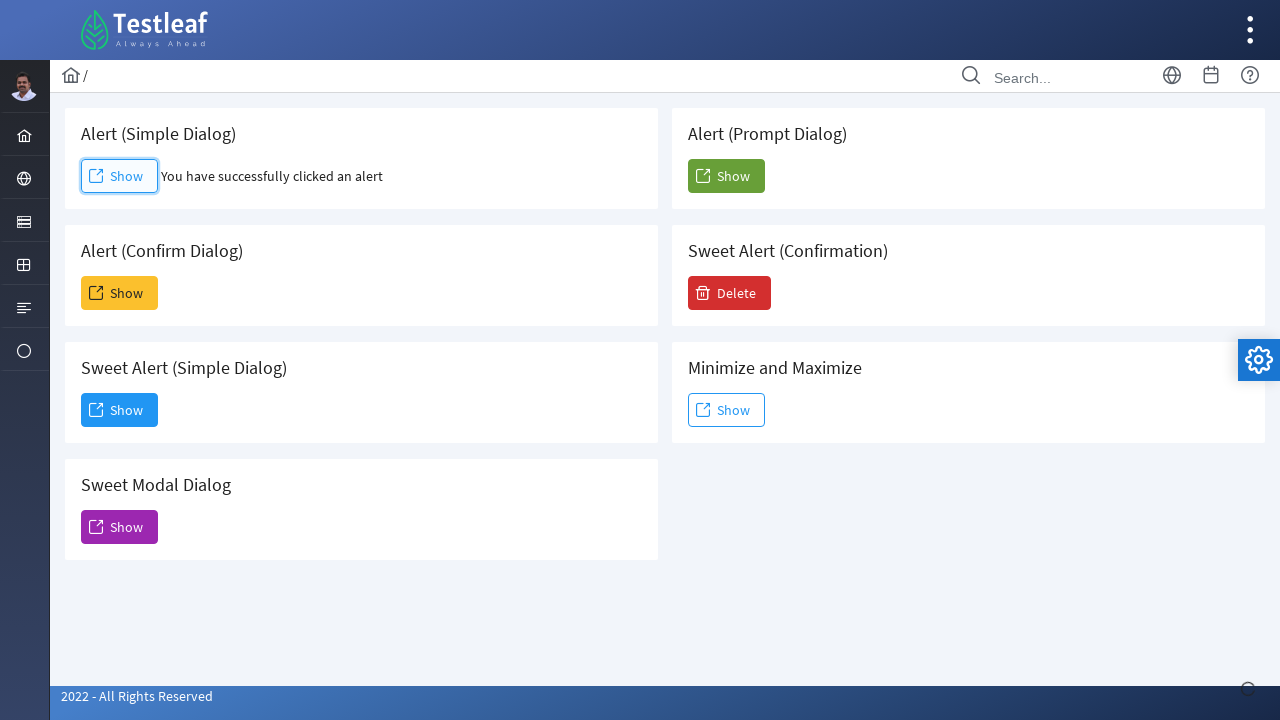

Set up dialog handler to accept alert
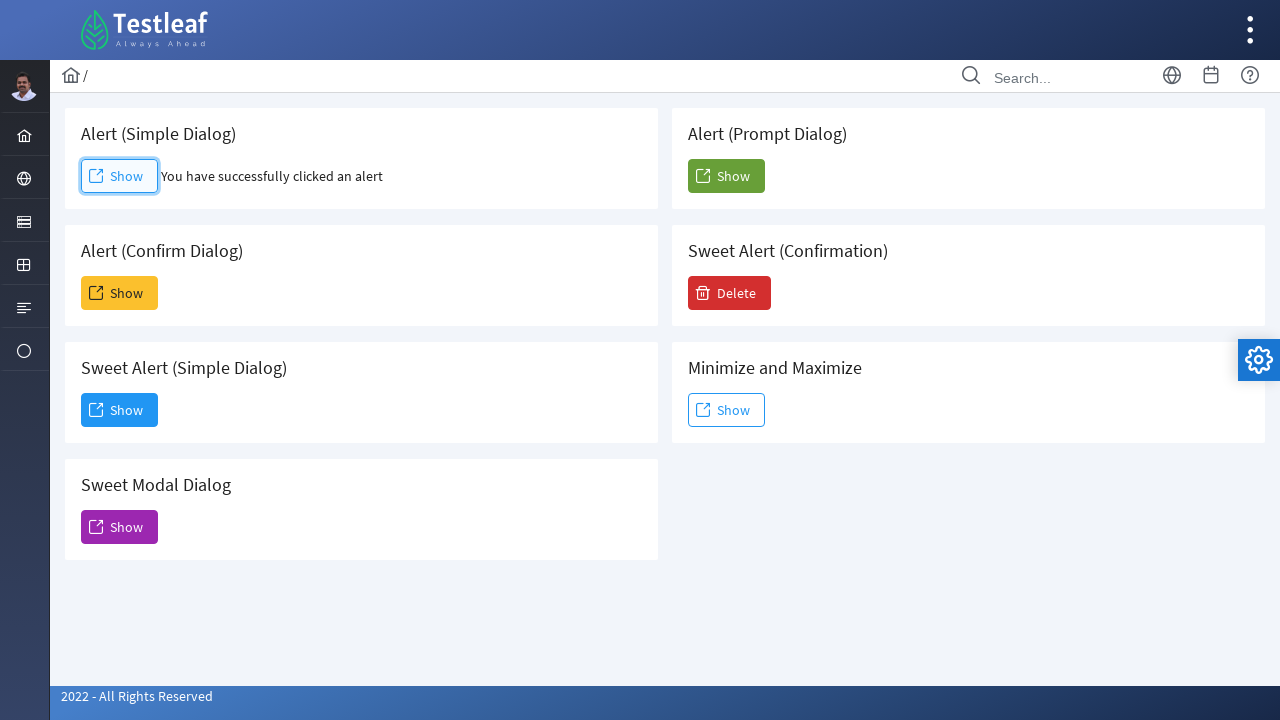

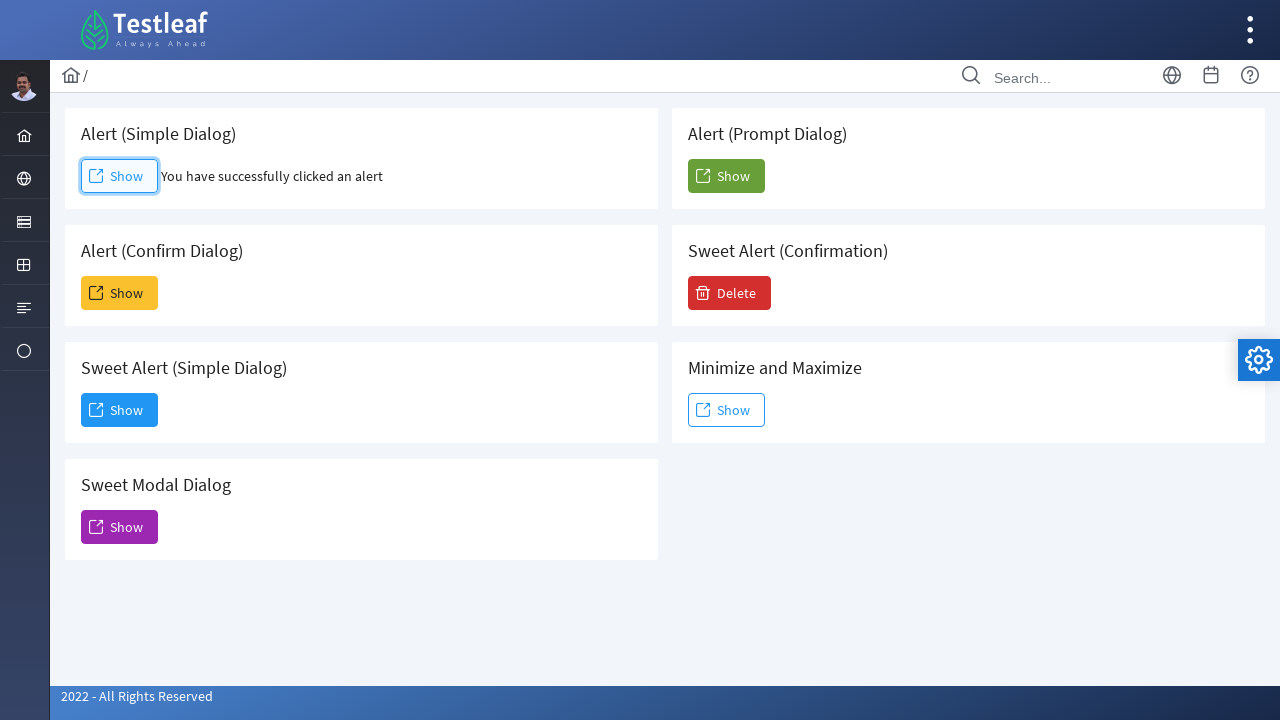